Navigates to the Sodimac Chile website and verifies it loads successfully

Starting URL: https://www.sodimac.cl/sodimac-cl/

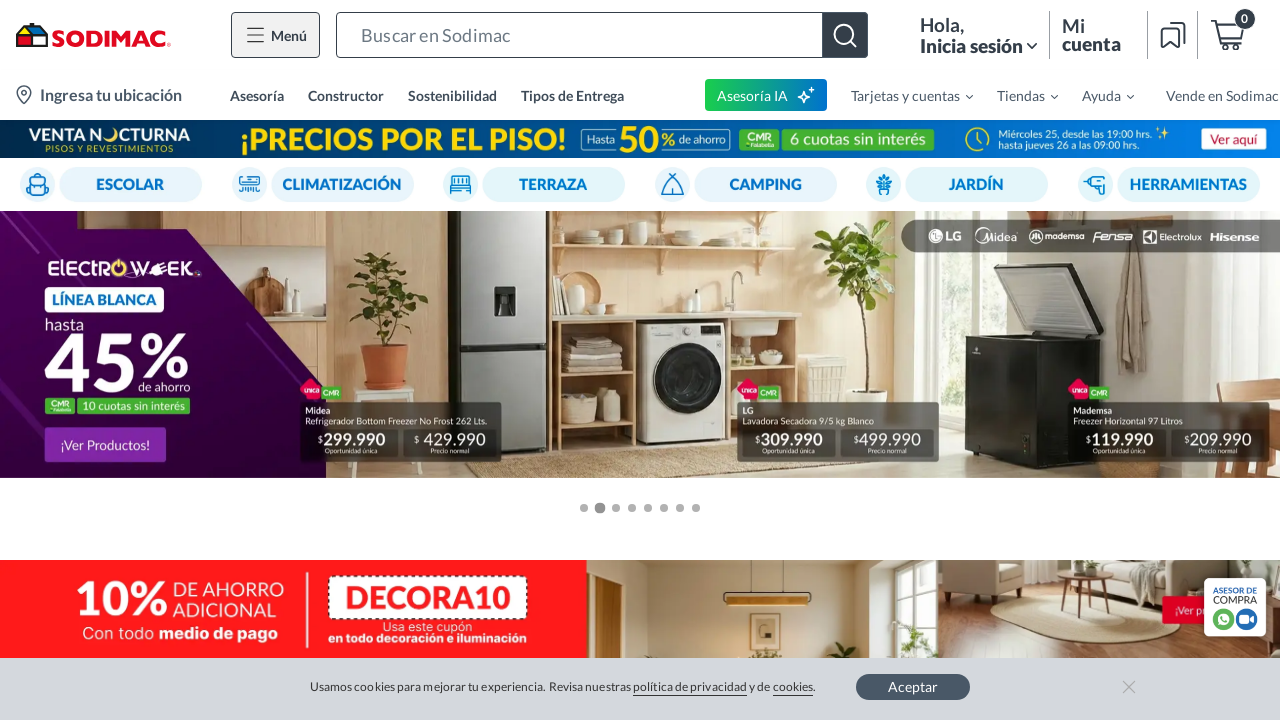

Navigated to Sodimac Chile website (https://www.sodimac.cl/sodimac-cl/)
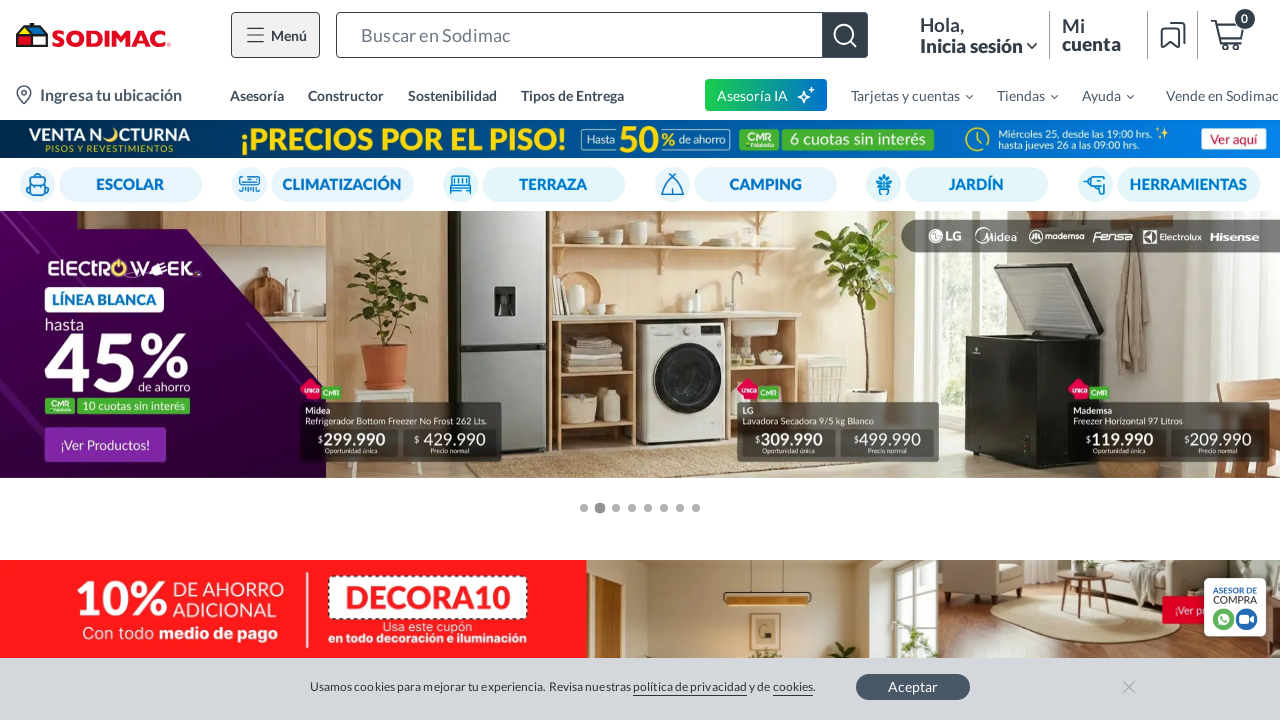

Verified Sodimac Chile website loaded successfully
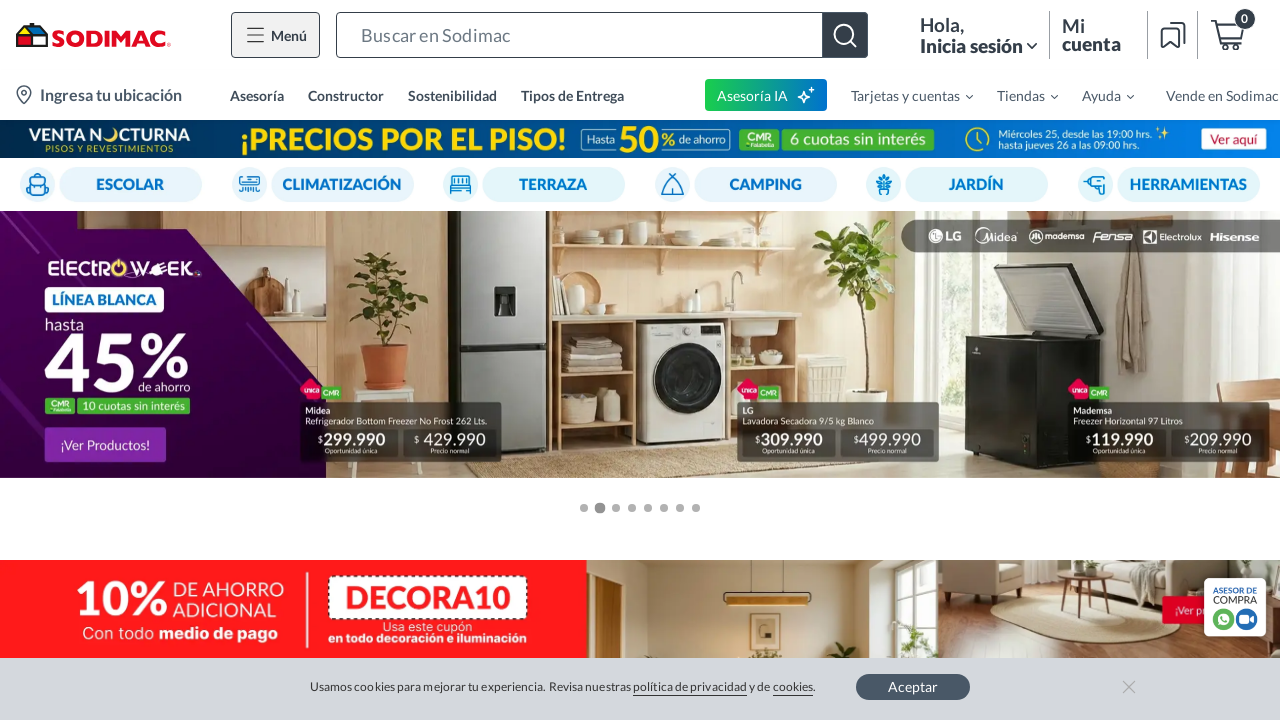

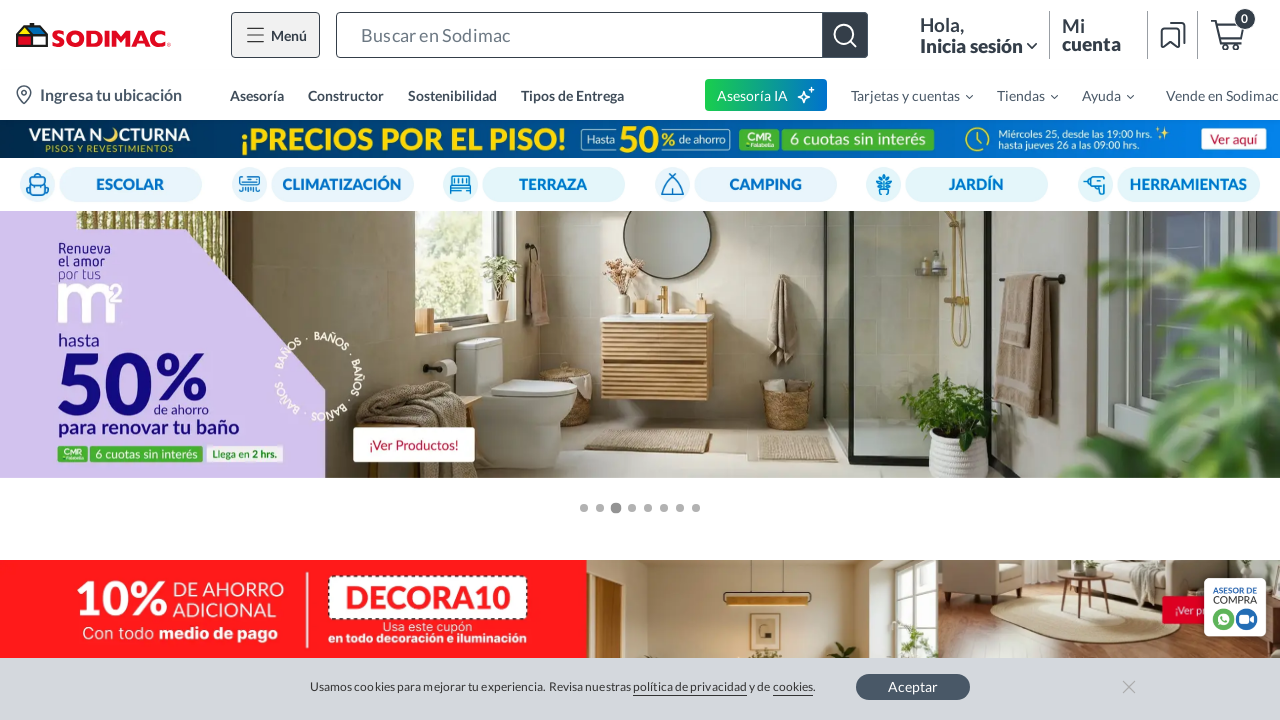